Tests disabled element behavior by interacting with a return date field

Starting URL: https://rahulshettyacademy.com/dropdownsPractise/

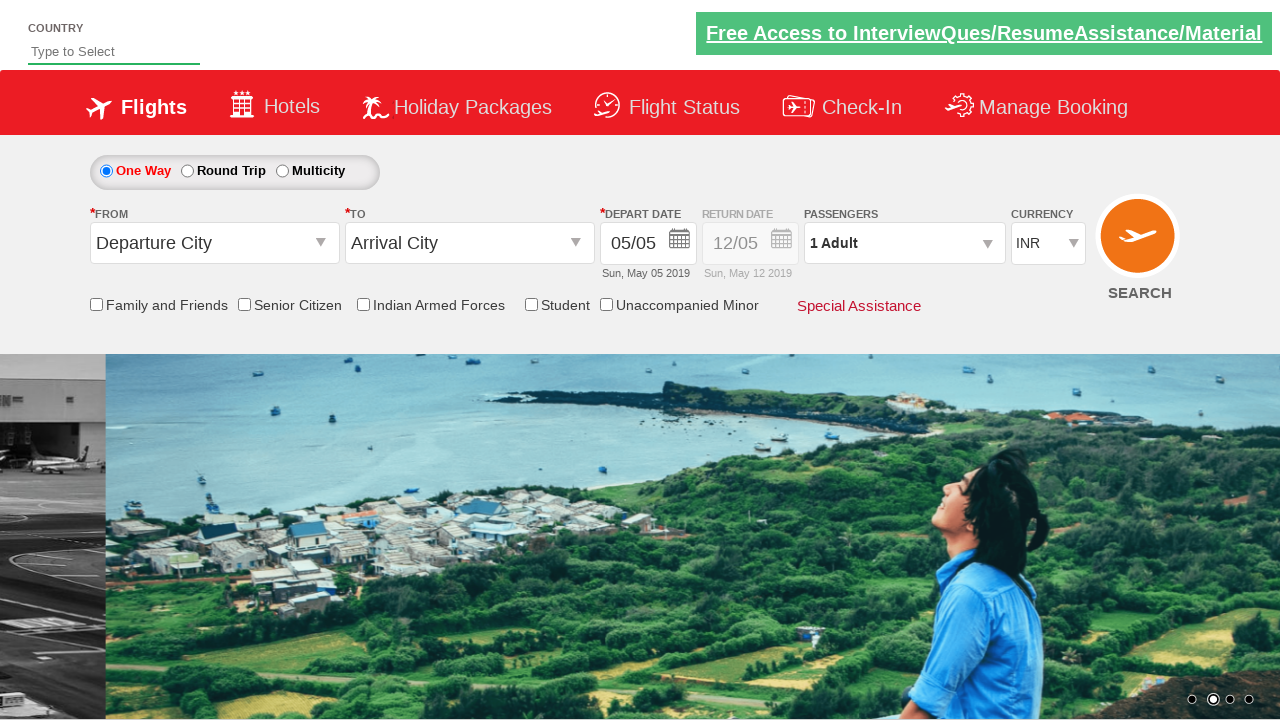

Clicked on return date field at (750, 244) on input#ctl00_mainContent_view_date2
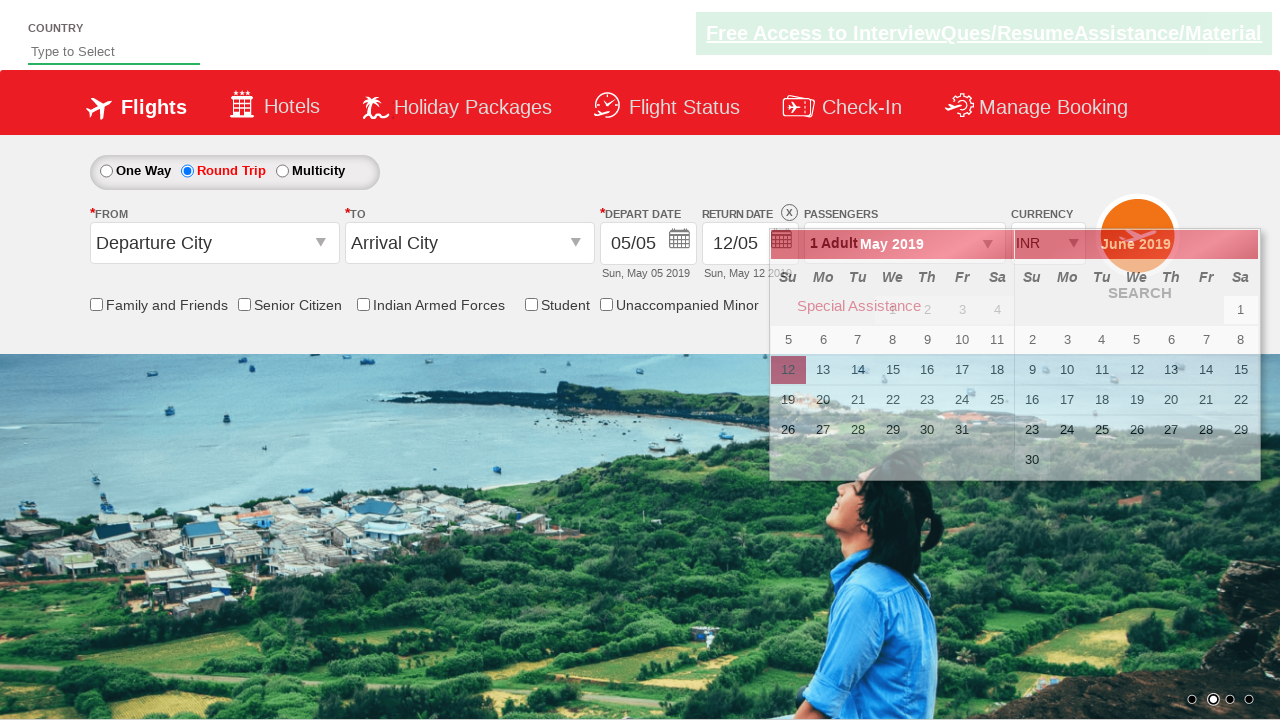

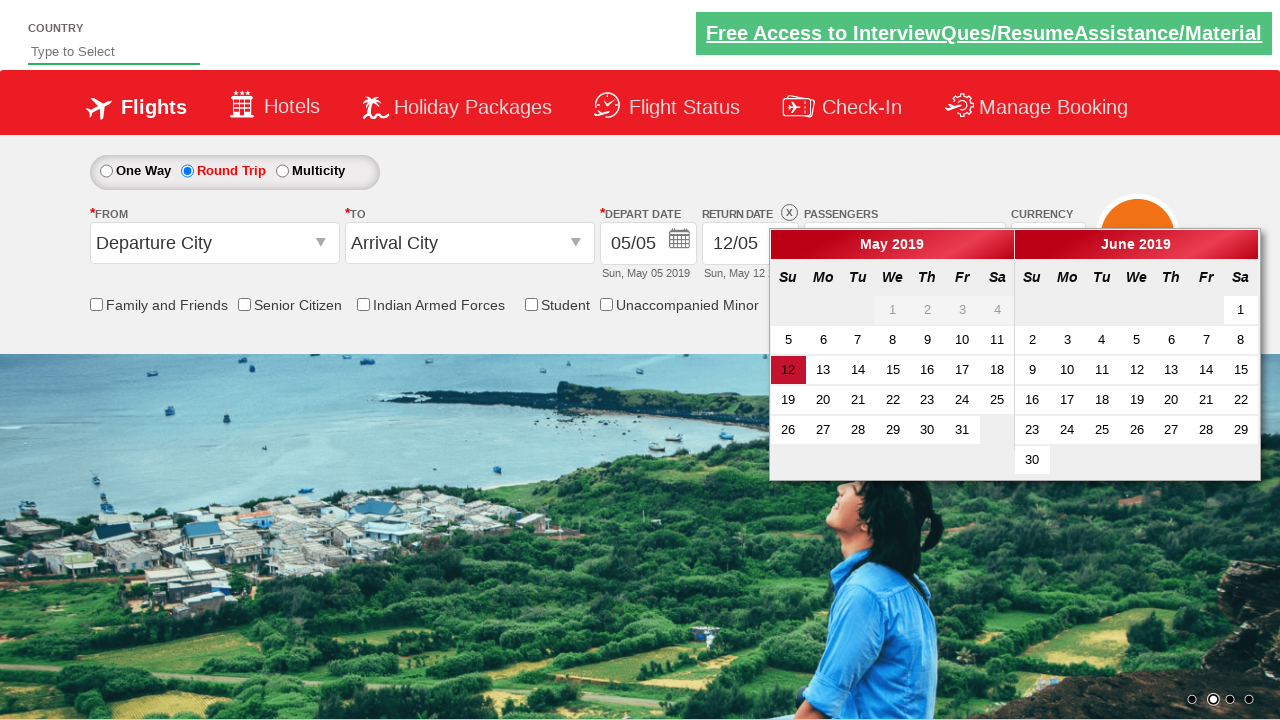